Navigates to a CSDN blog article page and executes a JavaScript alert dialog

Starting URL: https://blog.csdn.net/NCS123456/article/details/84769146

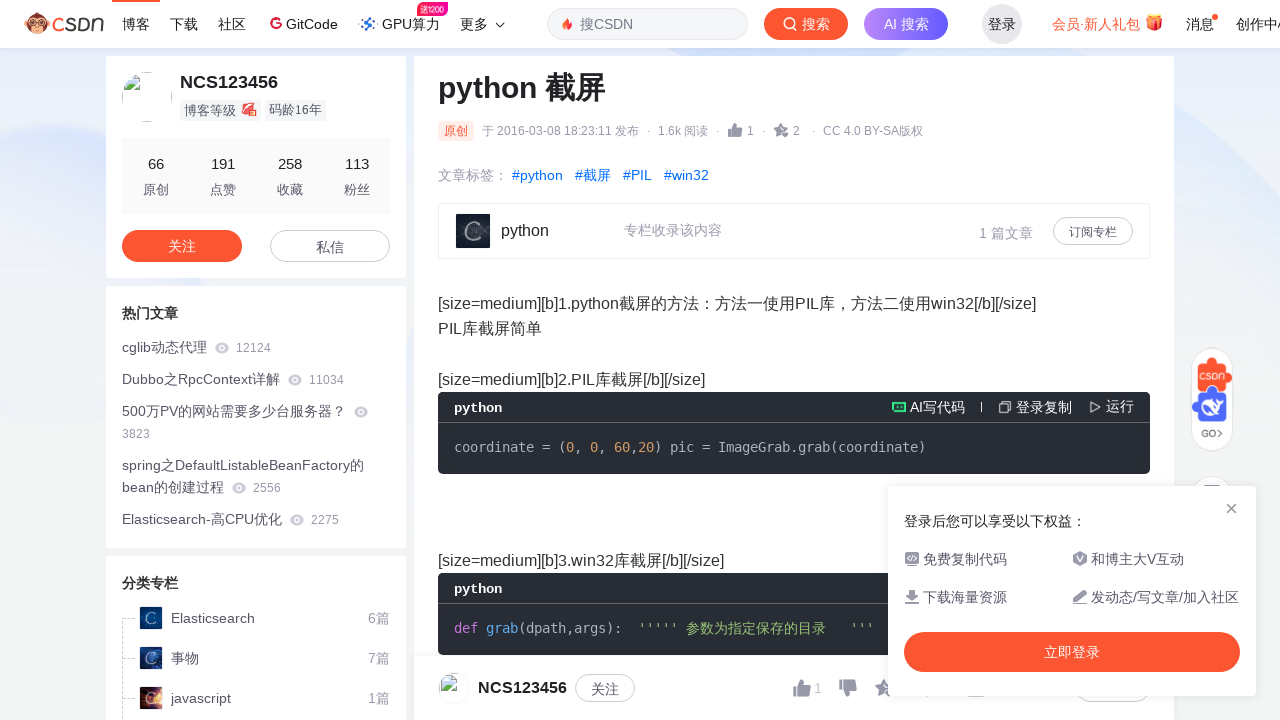

Navigated to CSDN blog article page
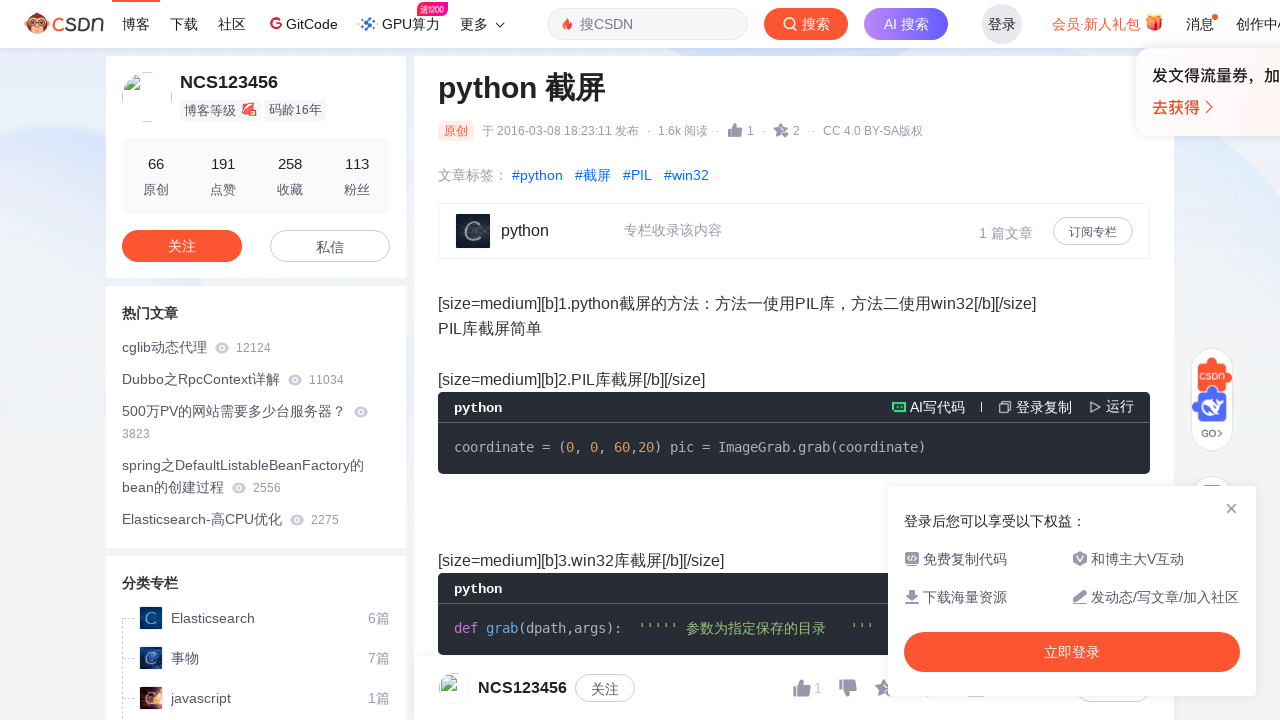

Executed JavaScript alert dialog with message 'xxoo'
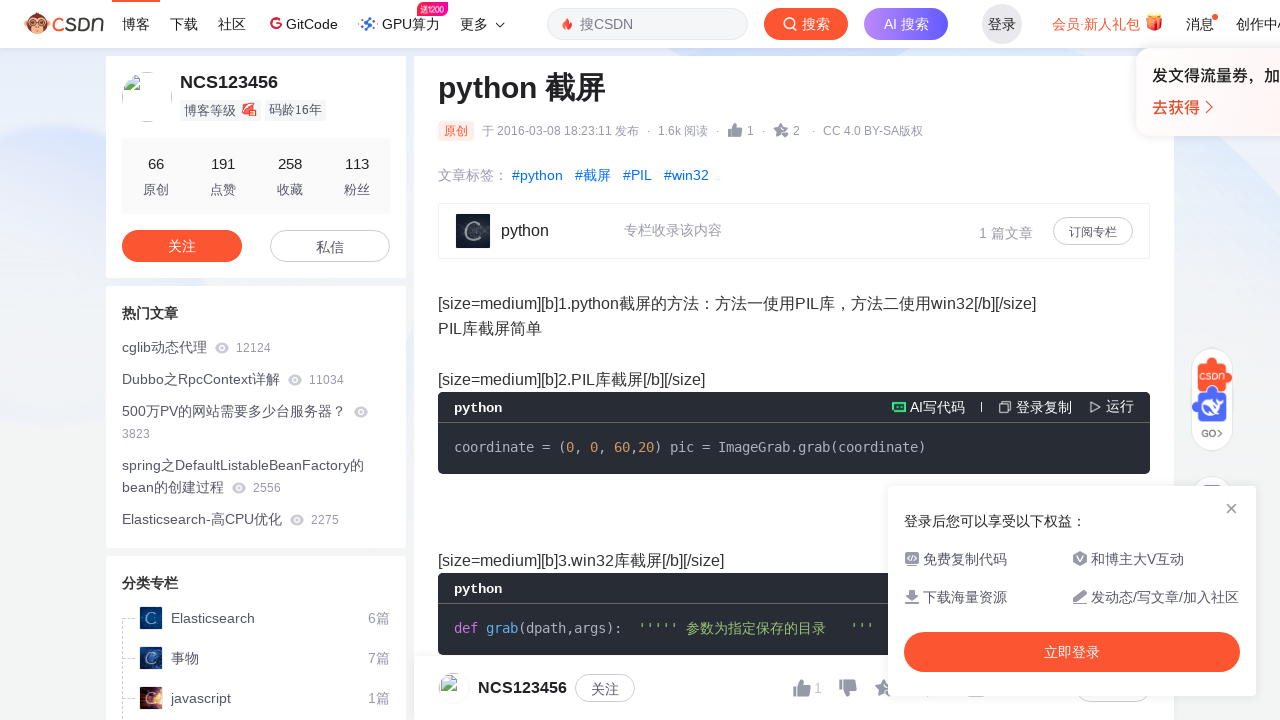

Set up dialog handler to accept alert
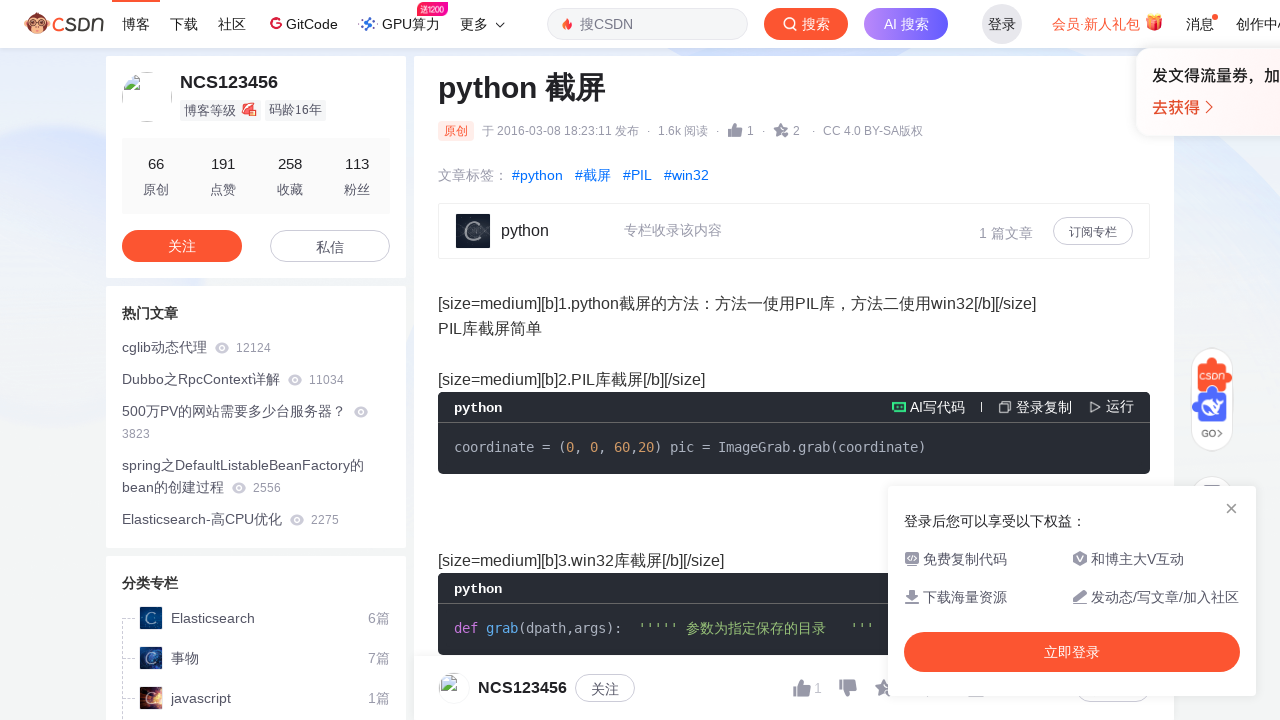

Waited for page to reach DOMContentLoaded state
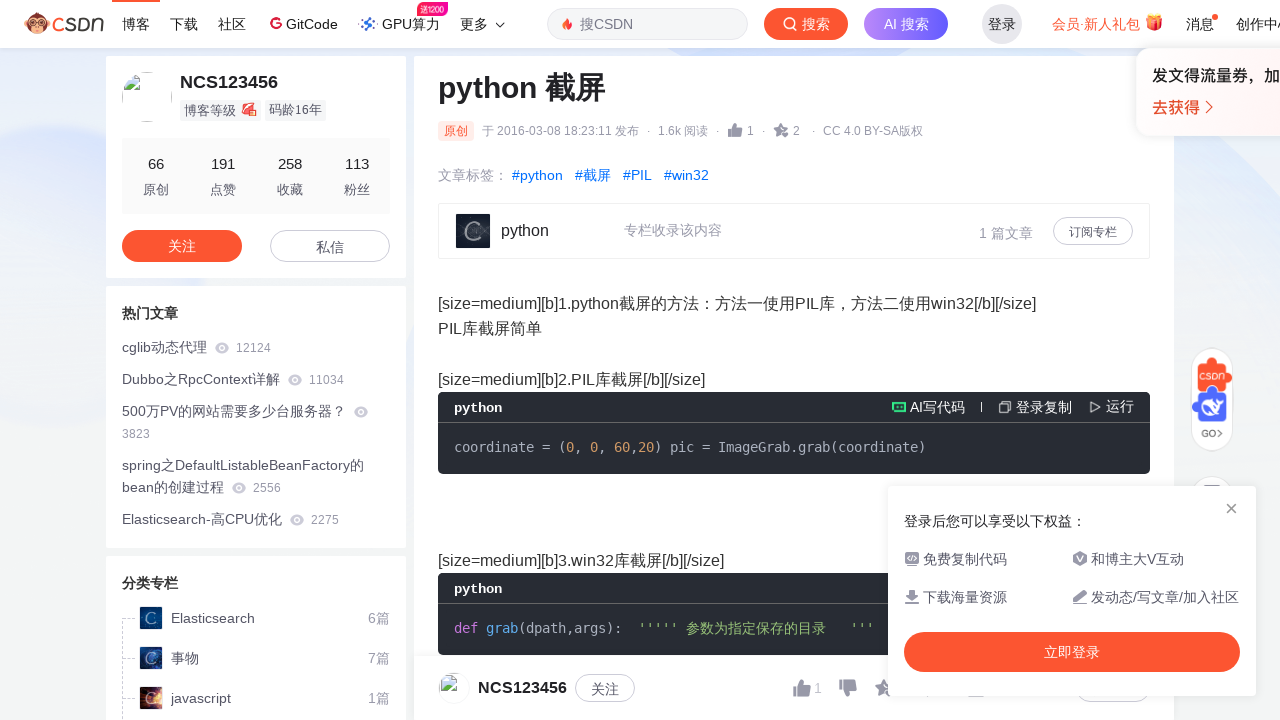

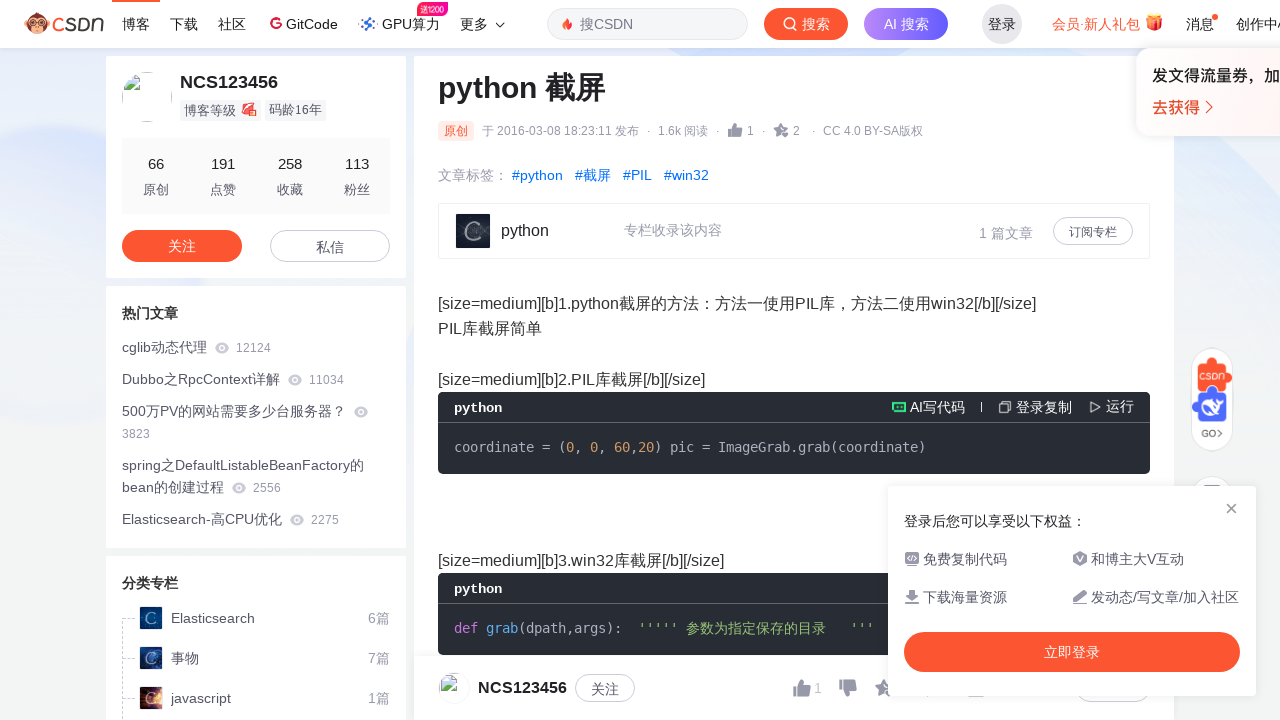